Navigates to OpenCart website and maximizes the browser window. The original script takes a full page screenshot, but the core automation is simply loading the page.

Starting URL: https://www.opencart.com/

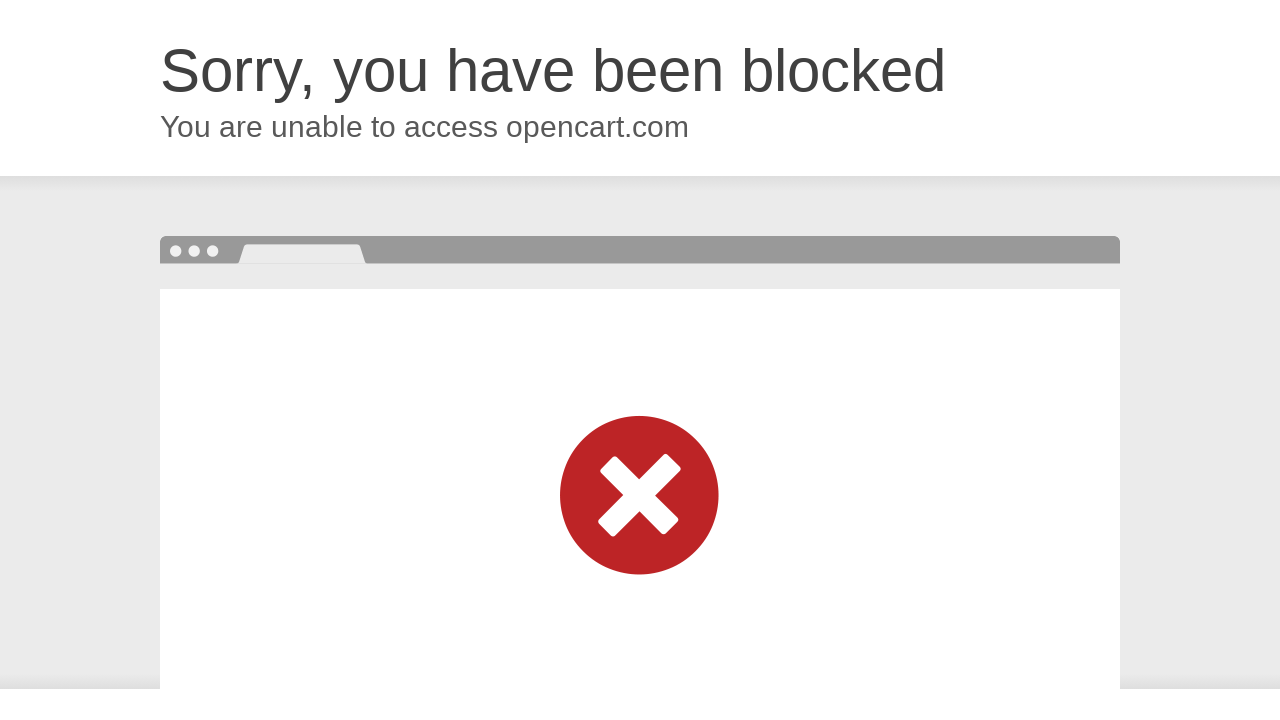

Set viewport size to 1920x1080 to maximize browser window
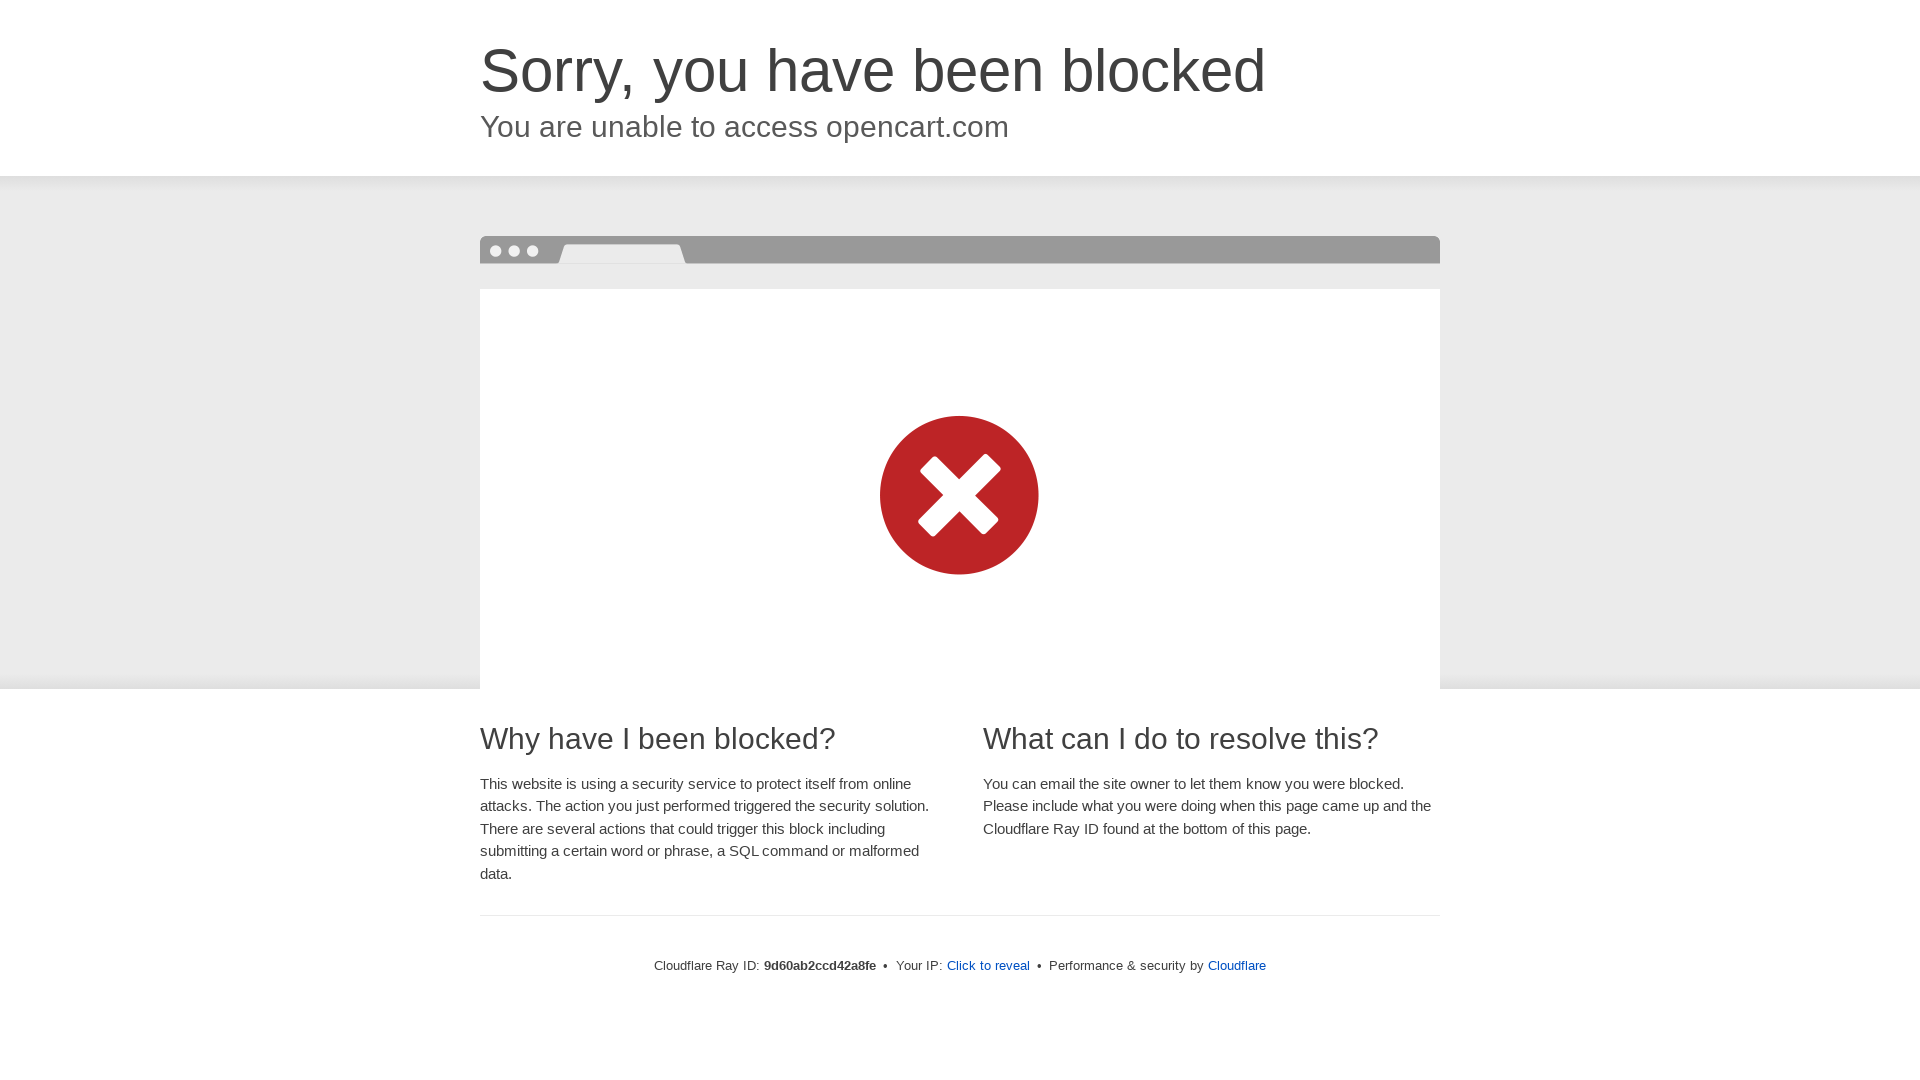

Waited for page to fully load (networkidle state)
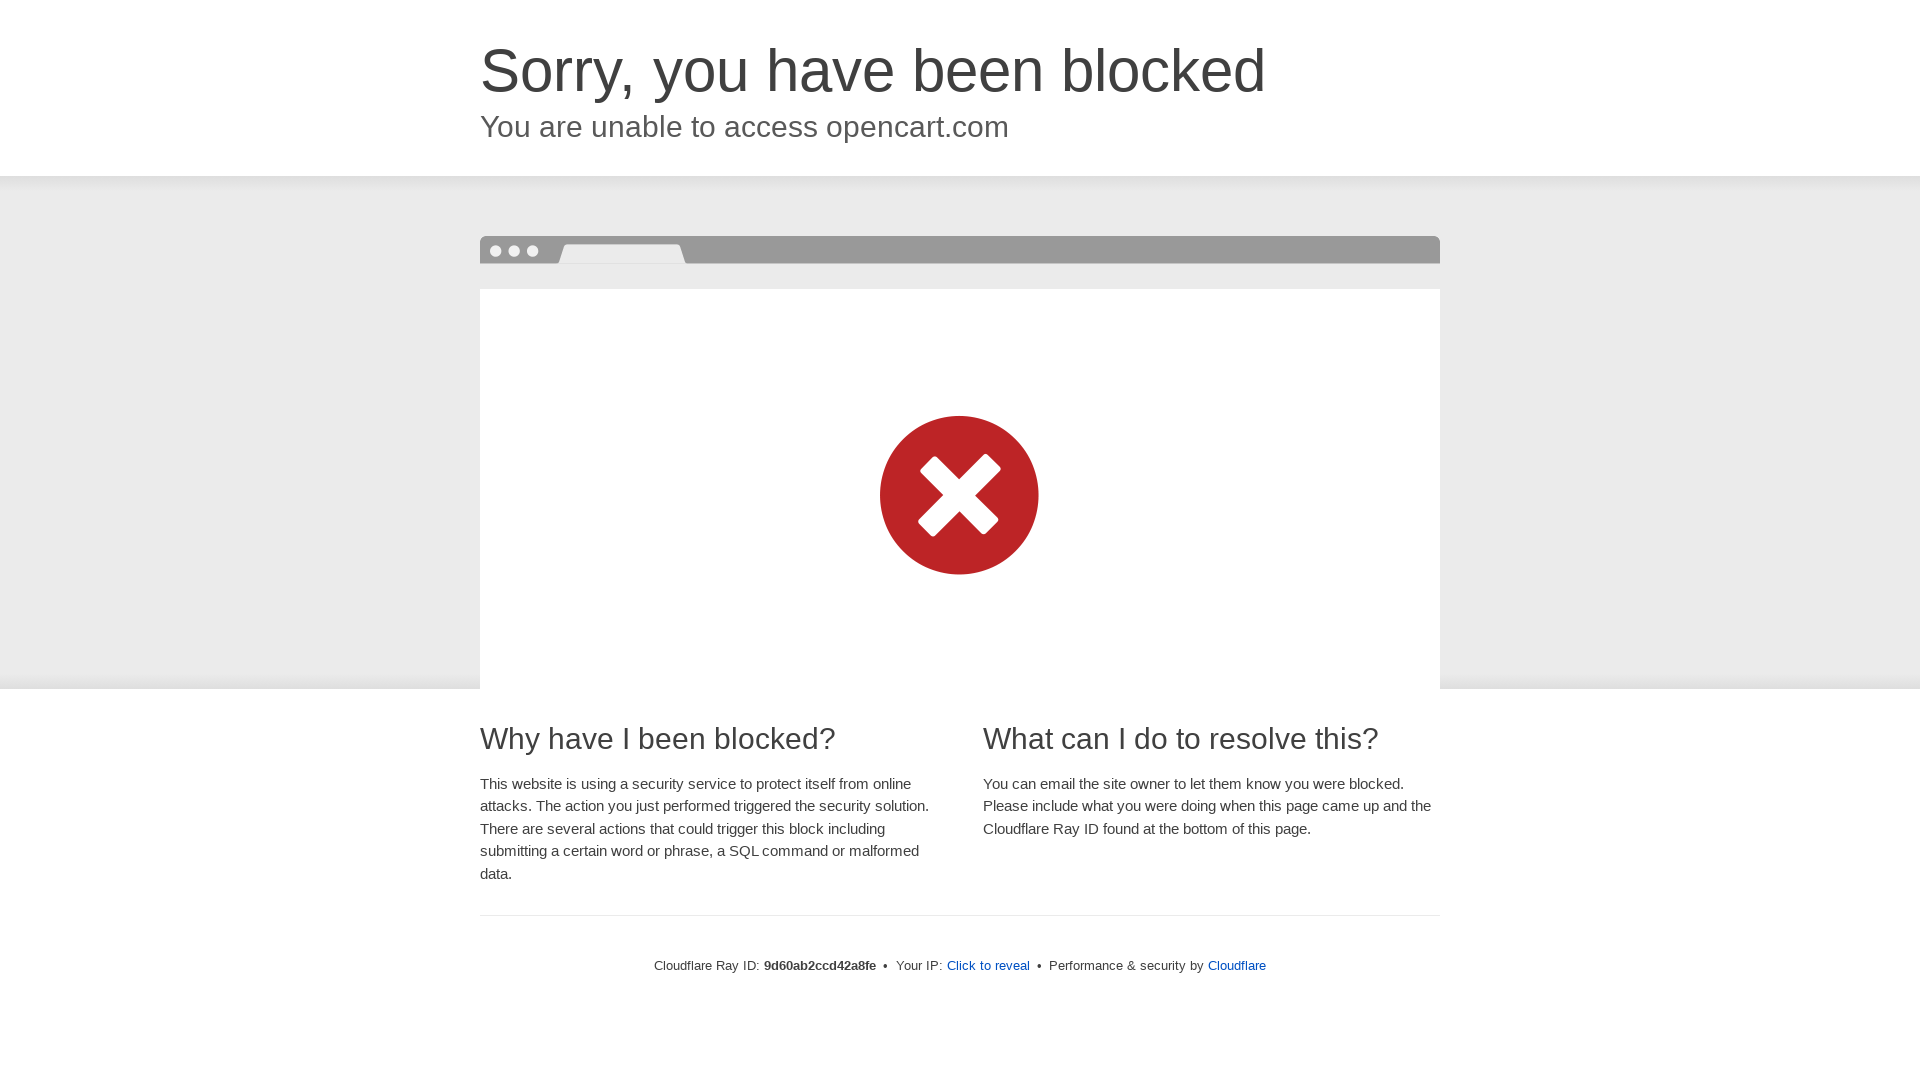

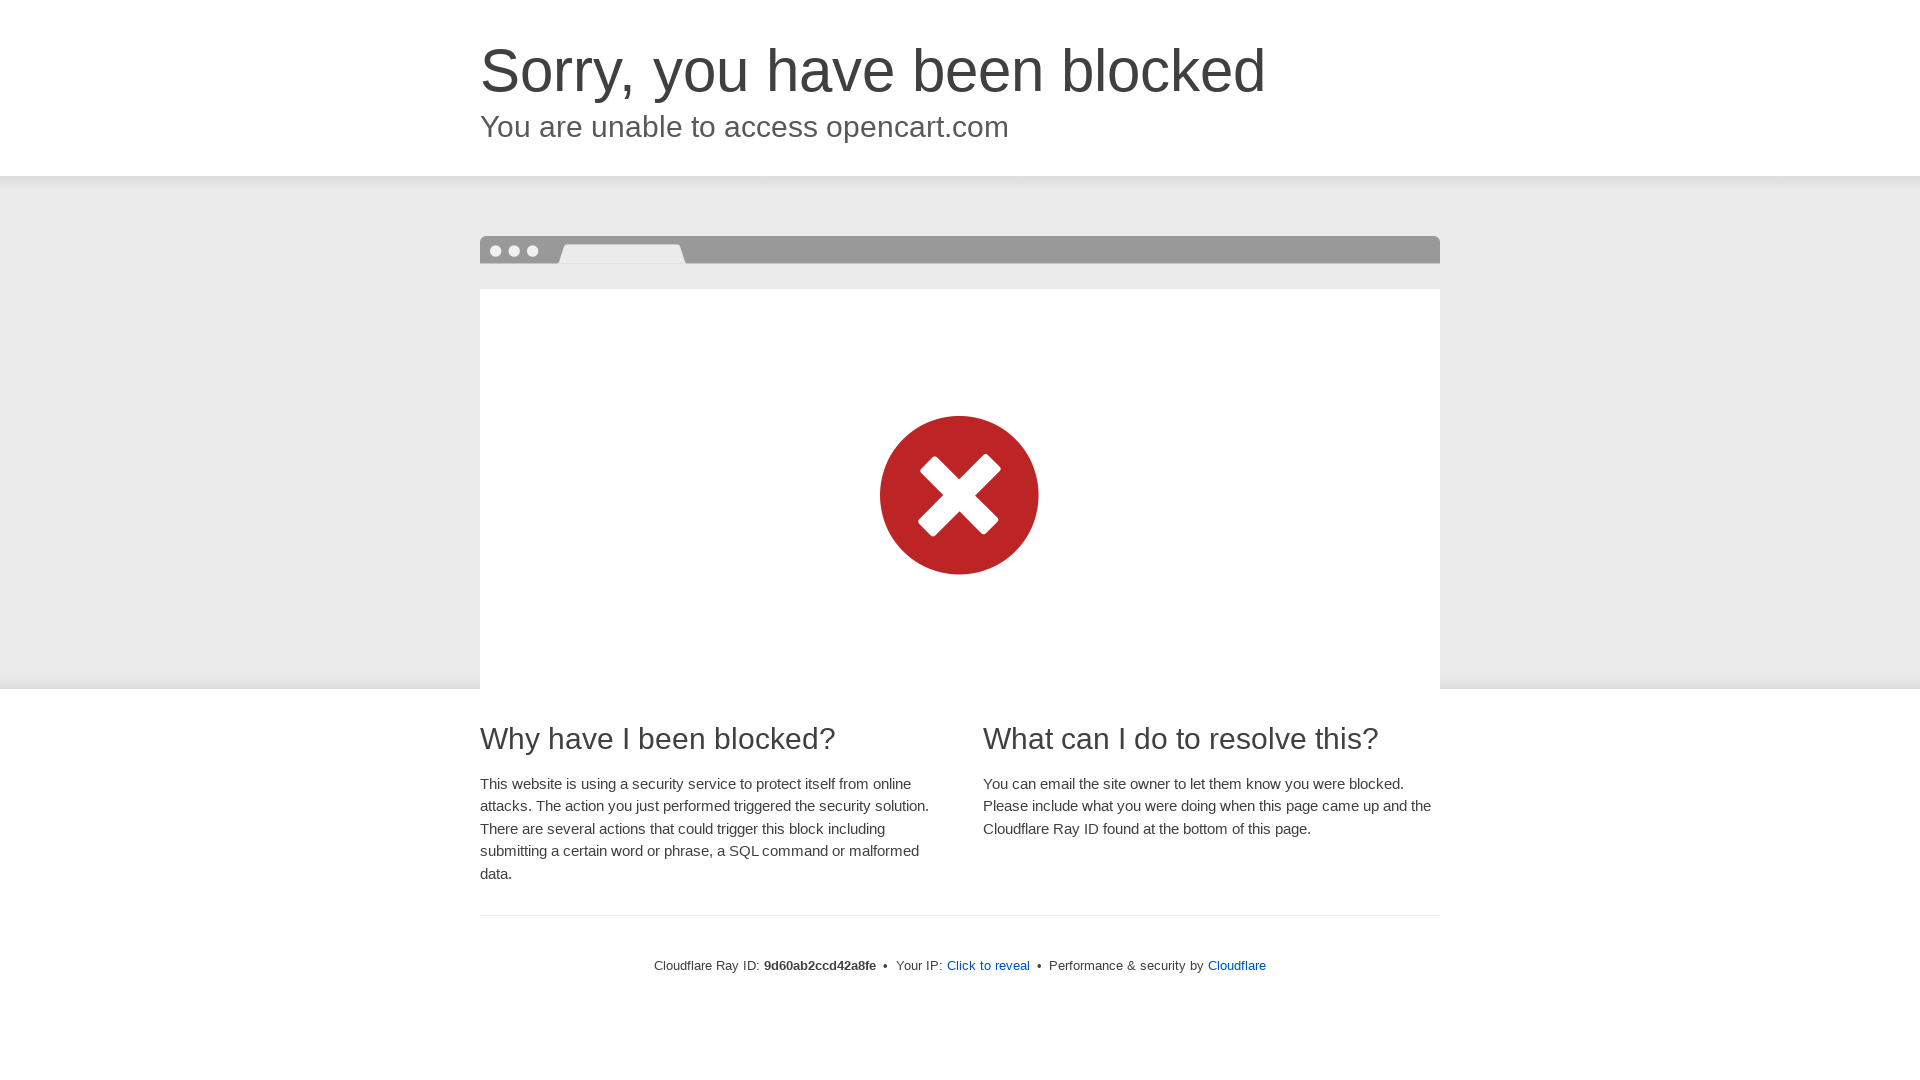